Tests the Contact Us form submission on bytestechnolab.com by filling out name, email, contact number, company URL, selecting dropdown options, and submitting the form.

Starting URL: https://www.bytestechnolab.com/contact-us/

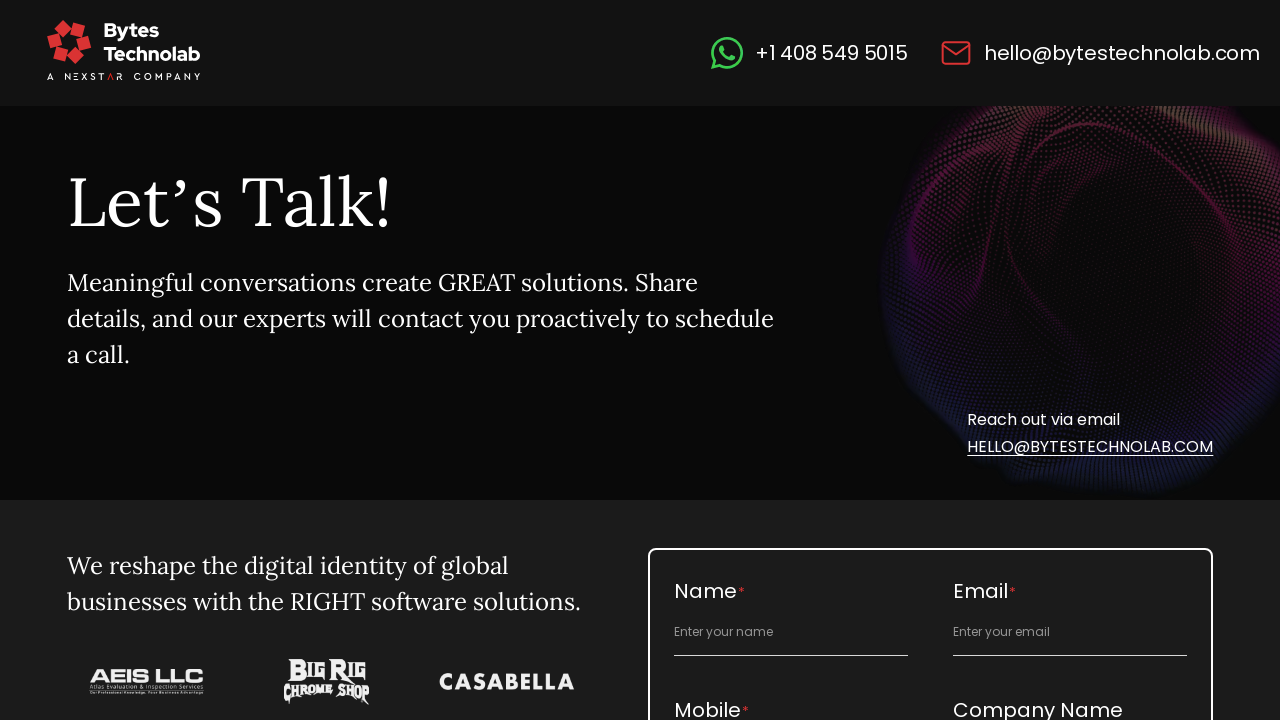

Filled full name field with 'Test Bytes' on #full_name
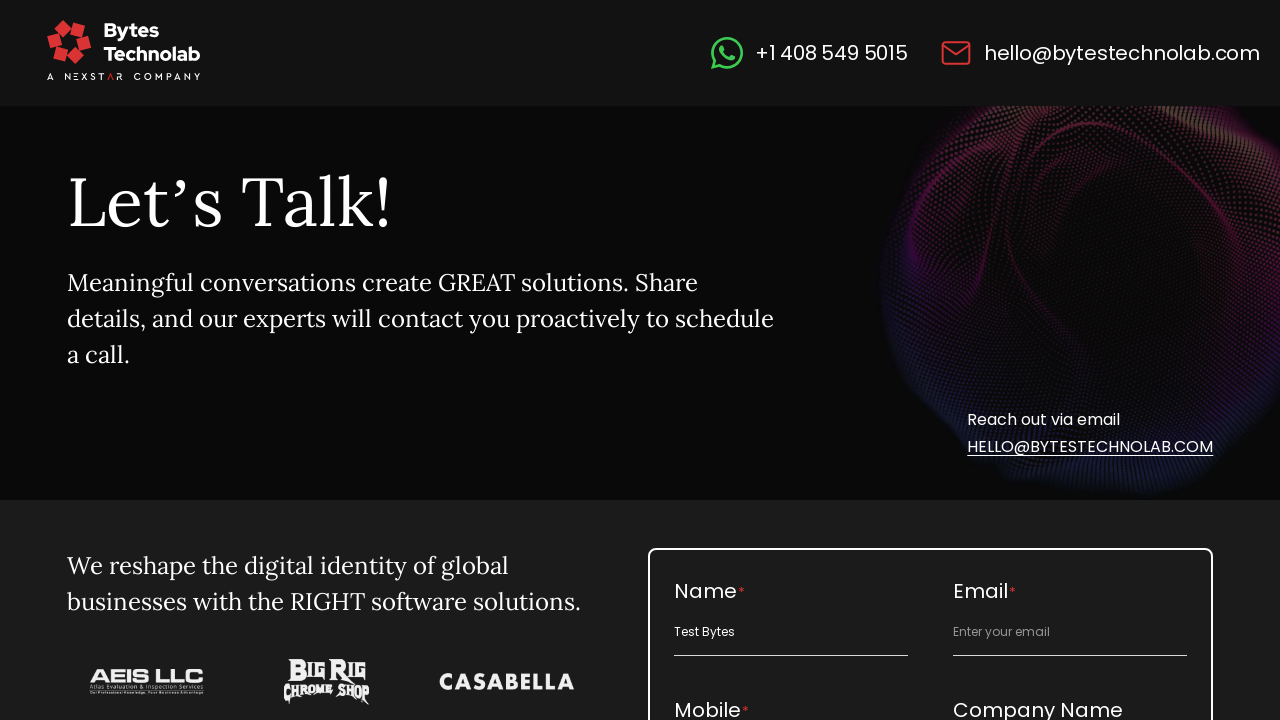

Filled email field with 'testuser@example.com' on #email_id
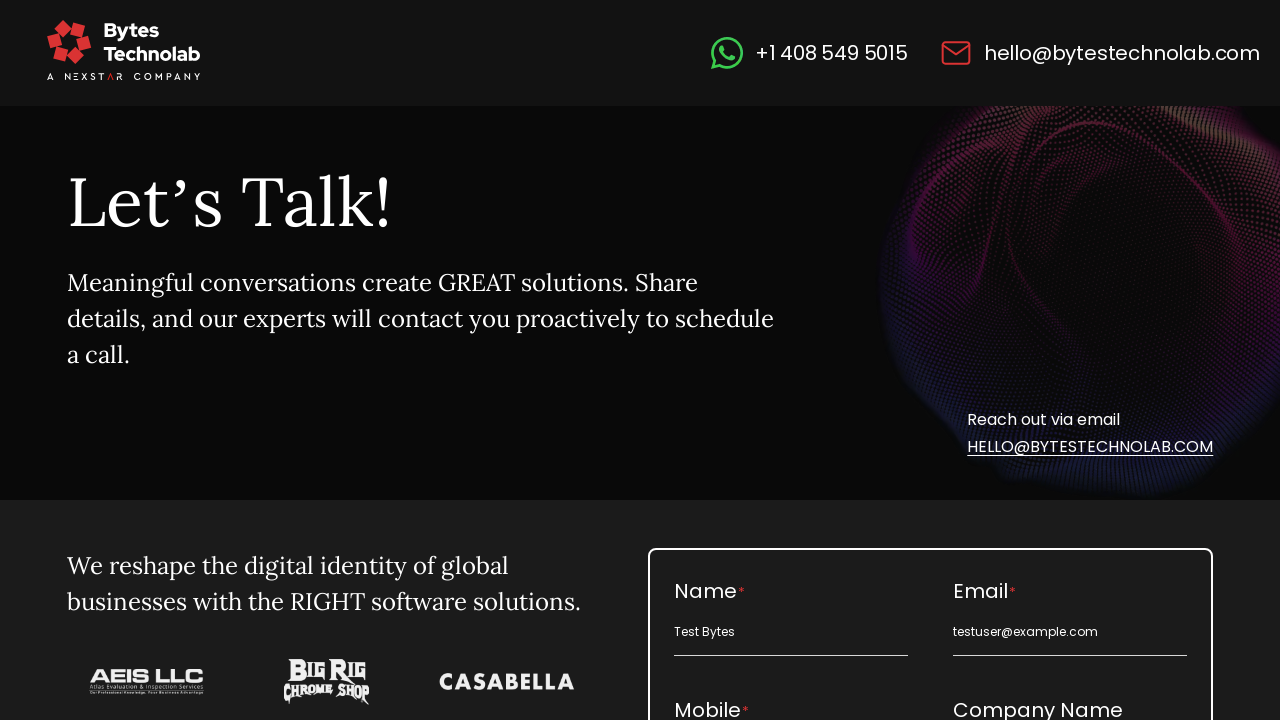

Filled contact number field with '9876543210' on #contact_number
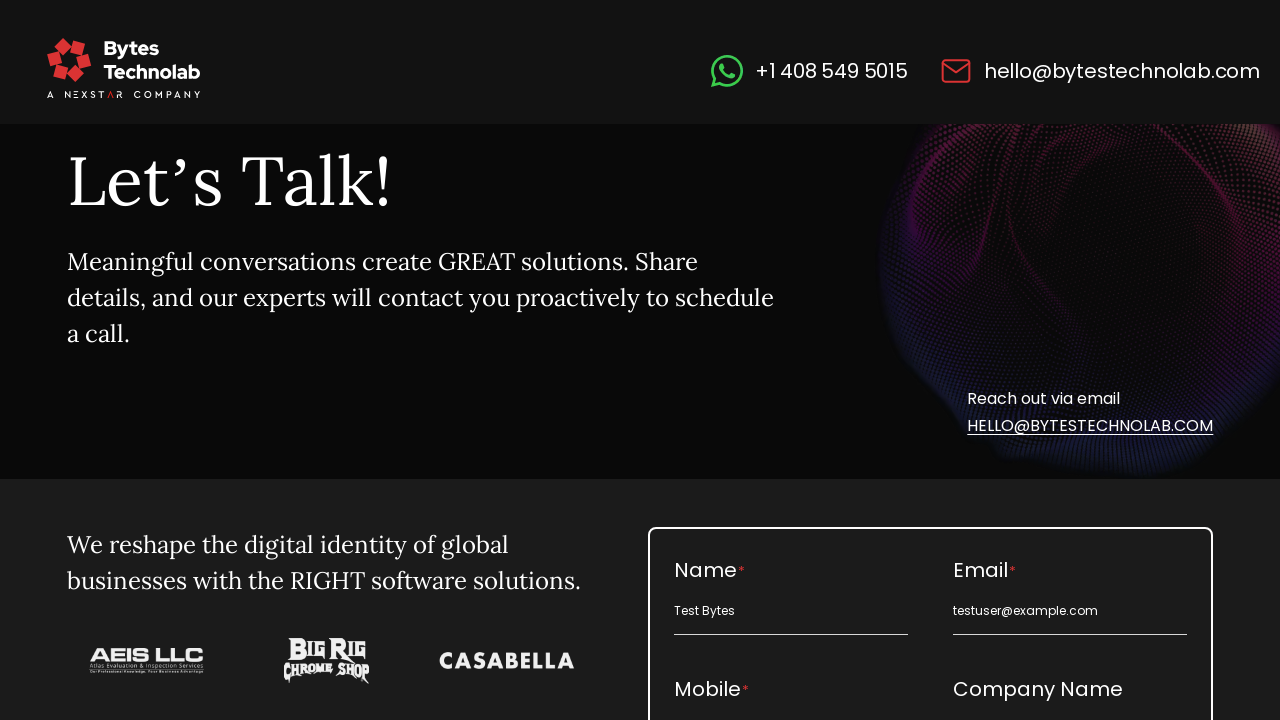

Filled company URL field with 'Test Company Ltd' on #company_url
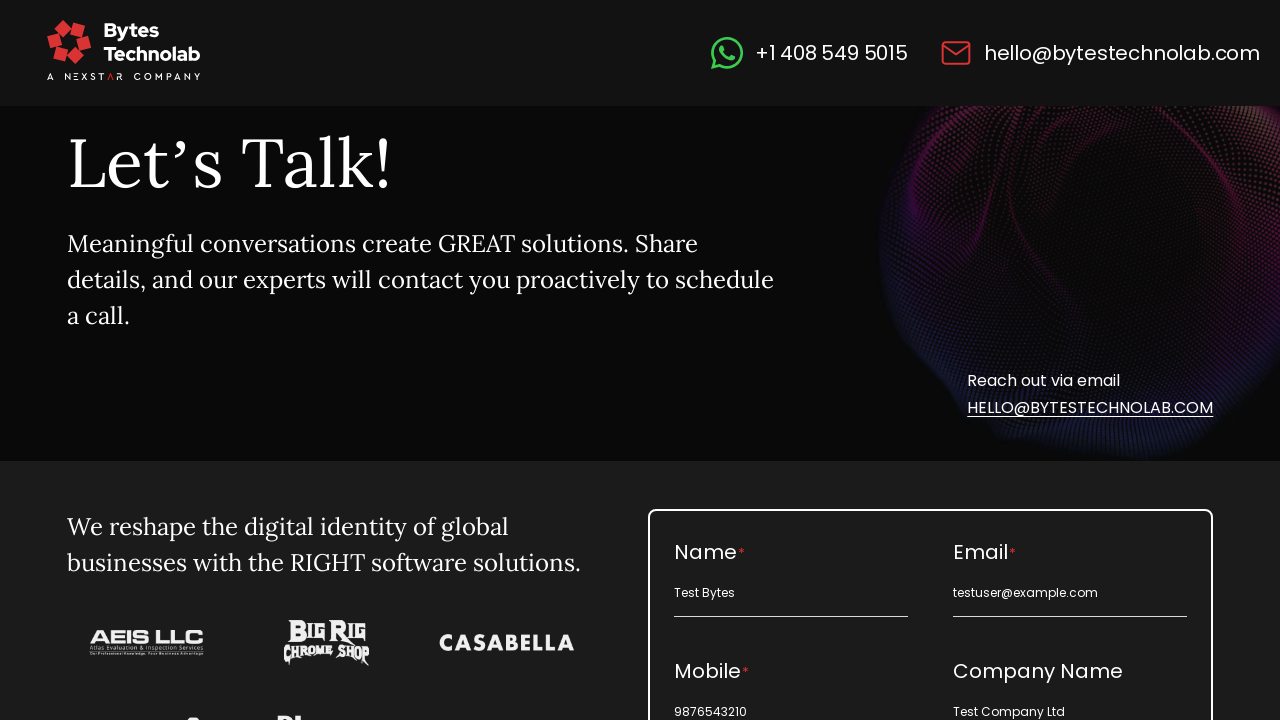

Selected service from dropdown (index 1) on #service_label
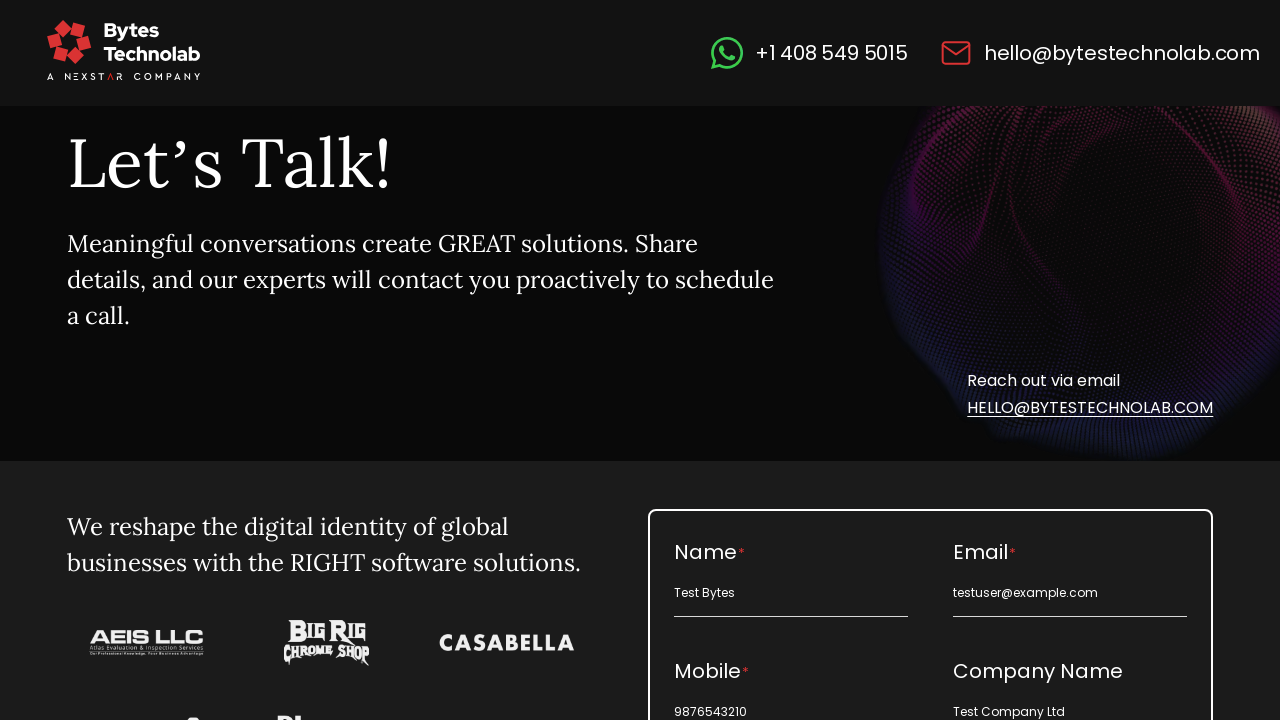

Selected budget from dropdown (index 1) on #budget_label
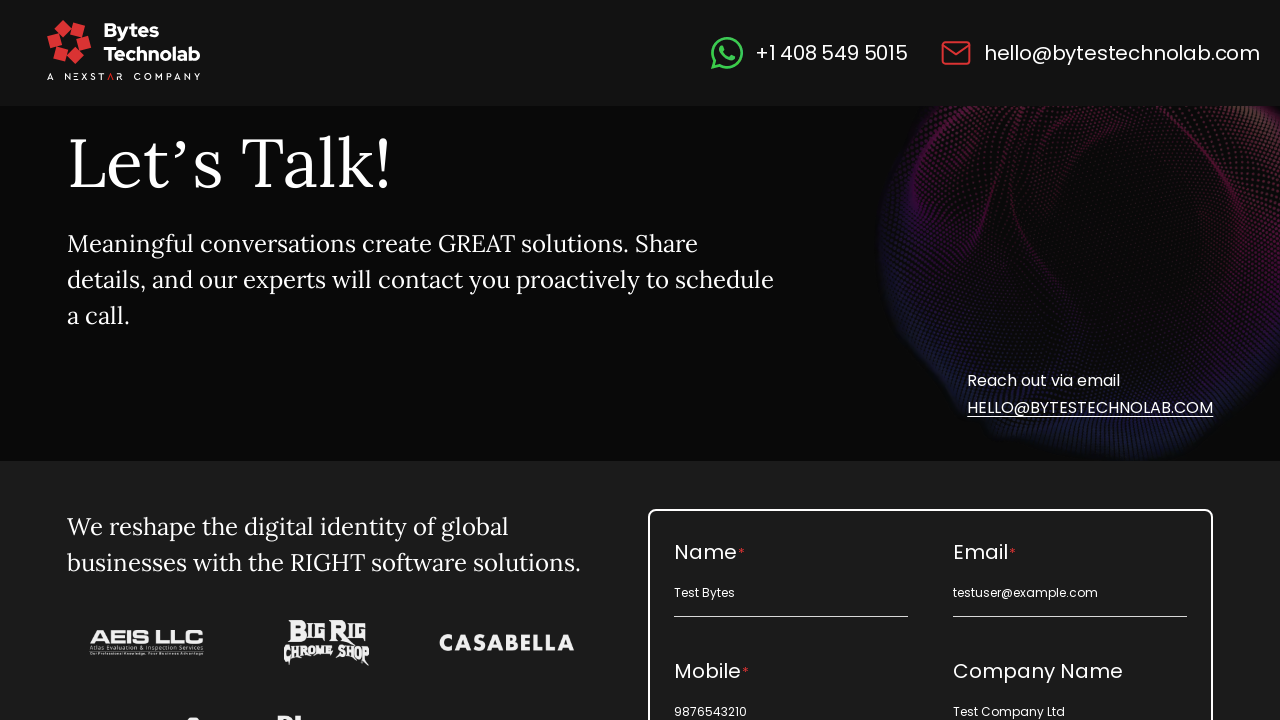

Selected requirement from dropdown (index 1) on #requirement_label
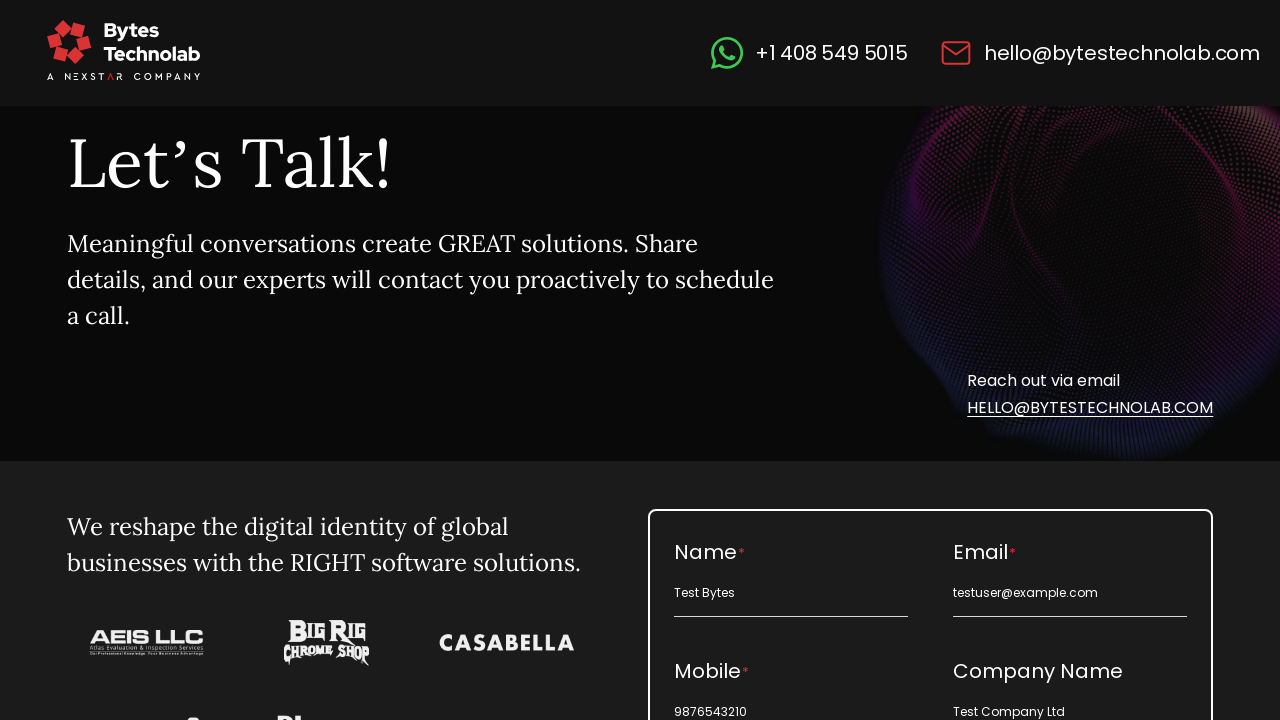

Selected start timeline from dropdown (index 1) on #start_label
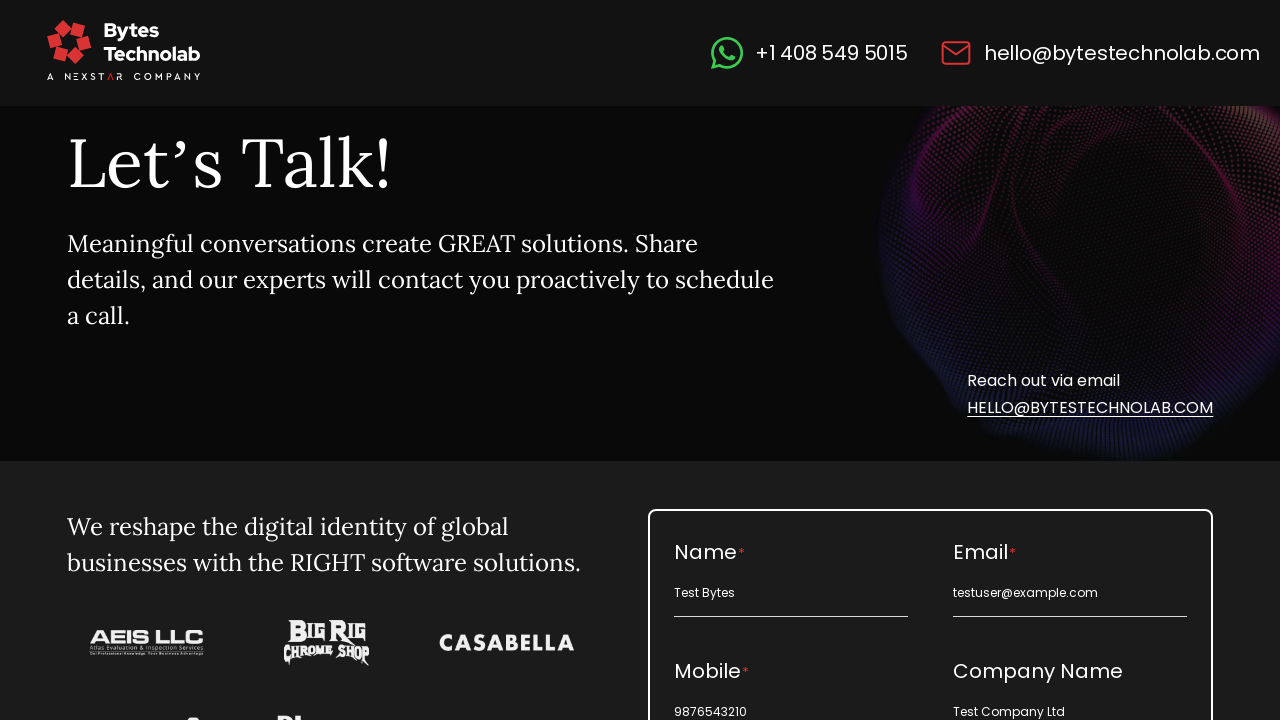

Filled project description with 'Automation testing form submission' on #project_description
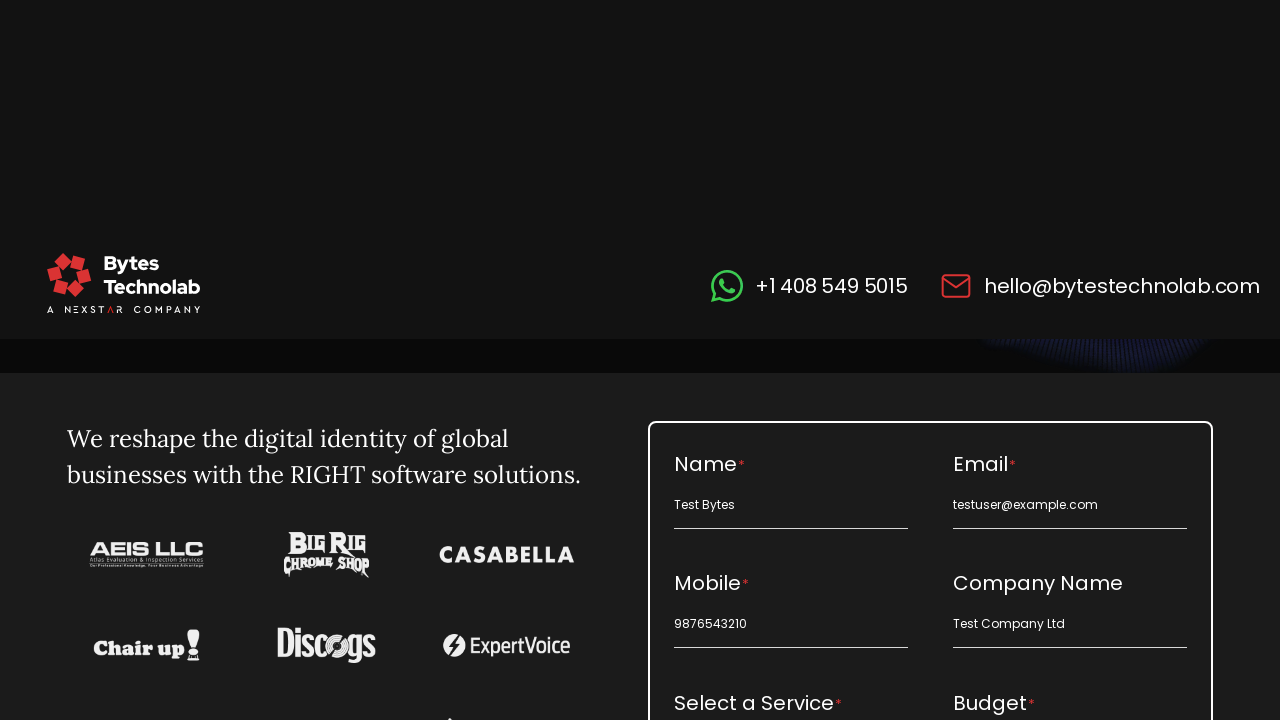

Clicked submit button to submit the Contact Us form at (931, 361) on xpath=//*[@id='v3_insert']
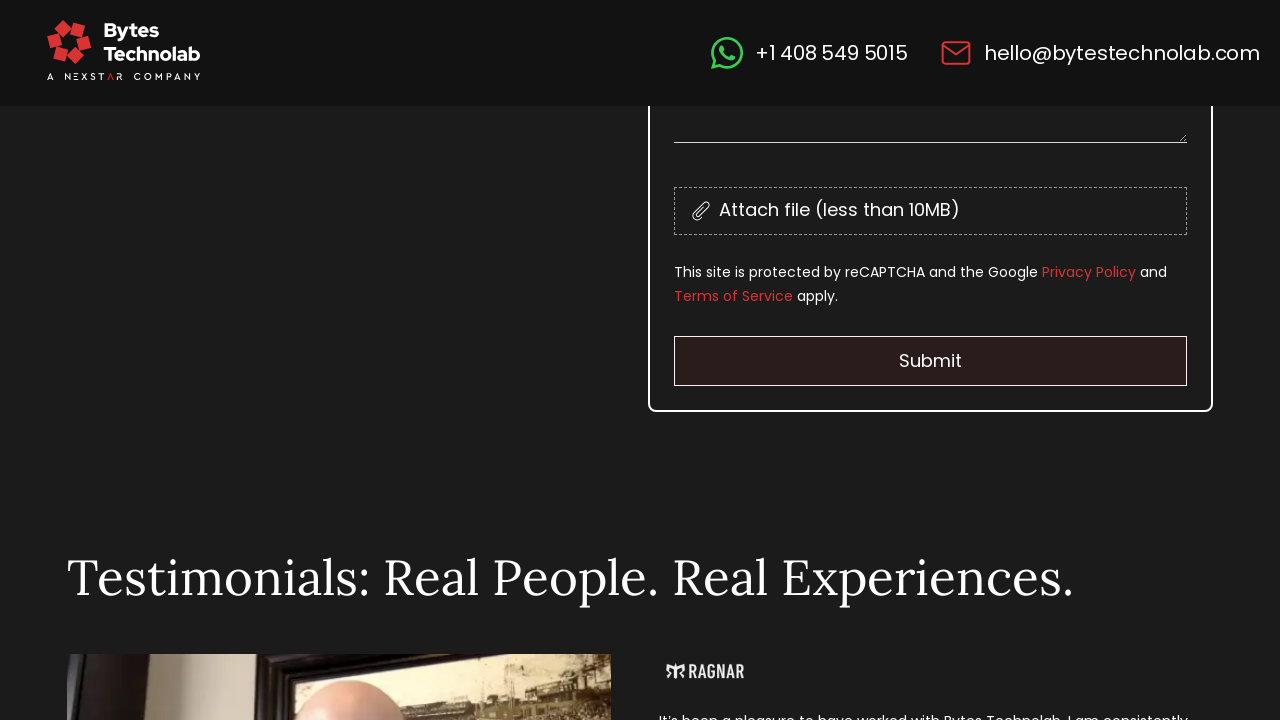

Waited 3000ms for form submission to process
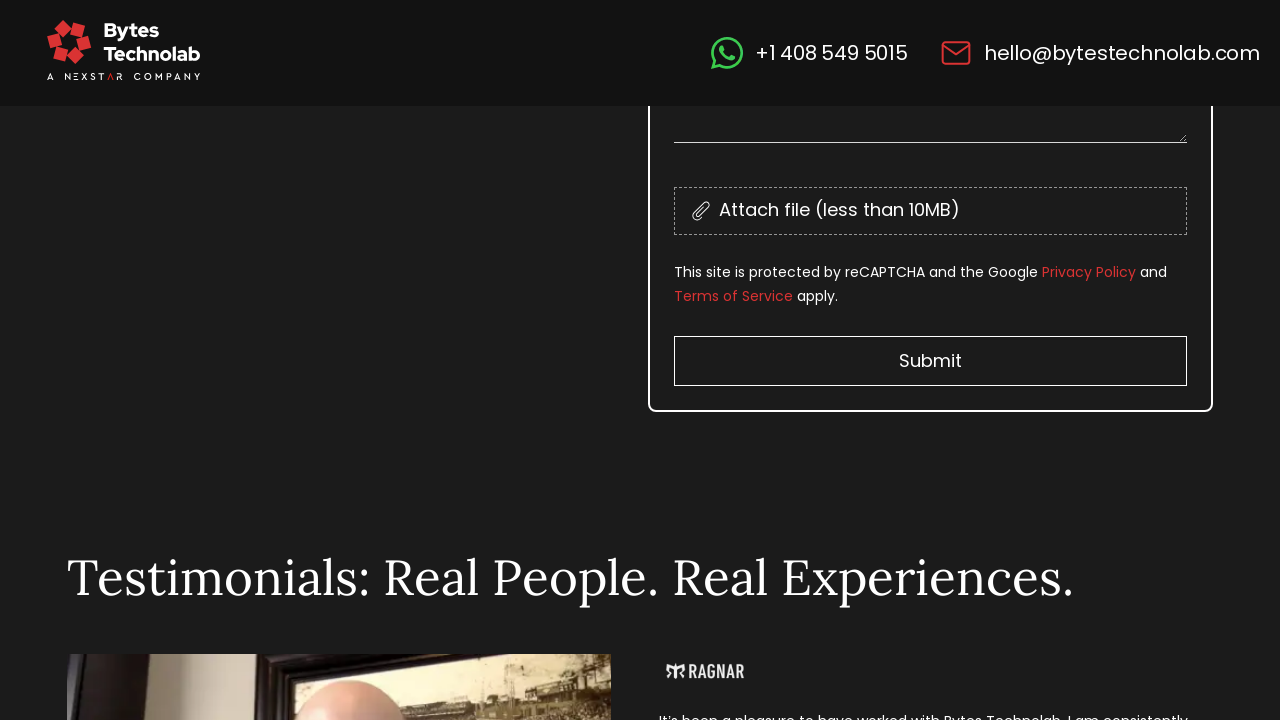

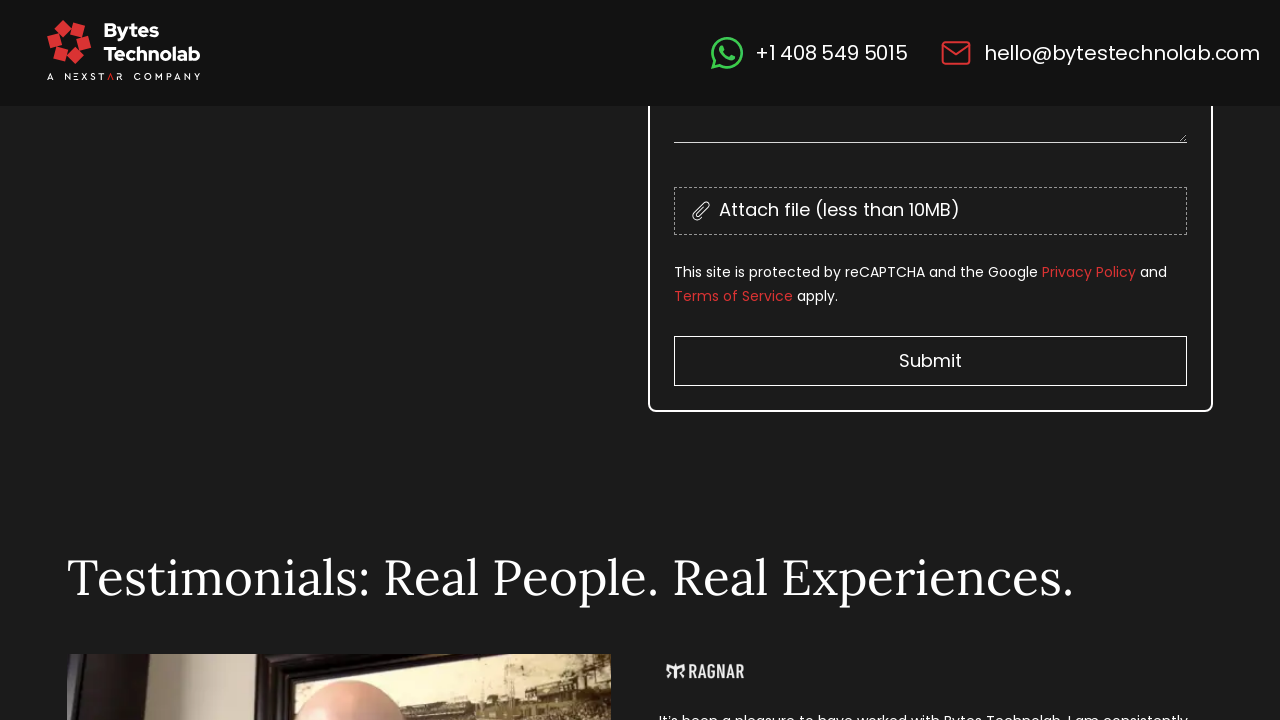